Tests dropdown selection functionality by selecting options using different methods (visible text, index, and value)

Starting URL: https://www.hyrtutorials.com/p/html-dropdown-elements-practice.html

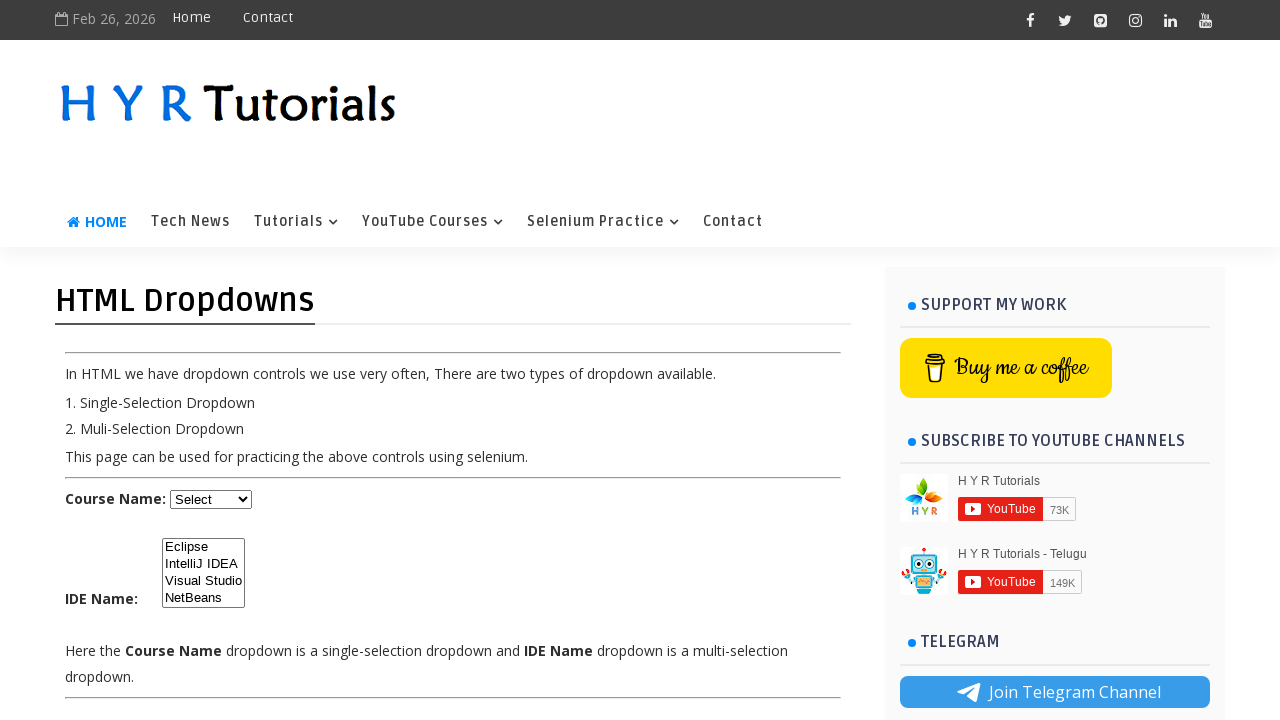

Located dropdown element with id 'course'
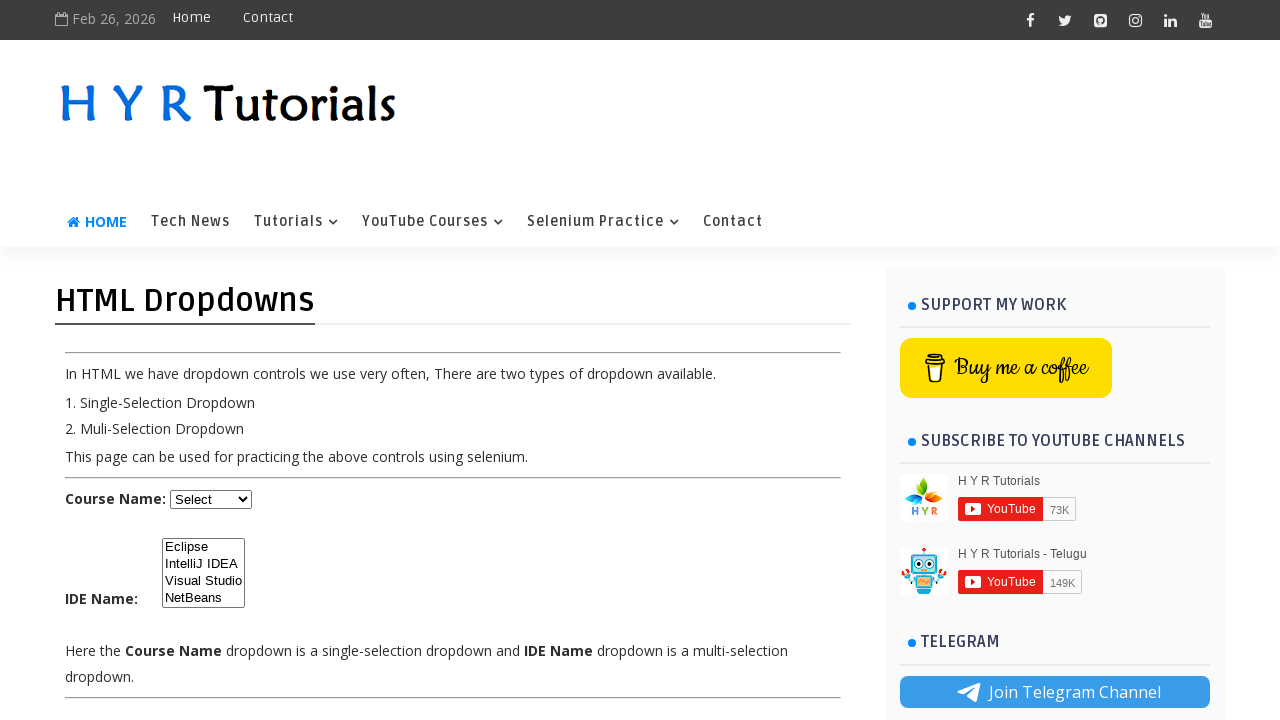

Selected 'Javascript' option by visible text on select#course
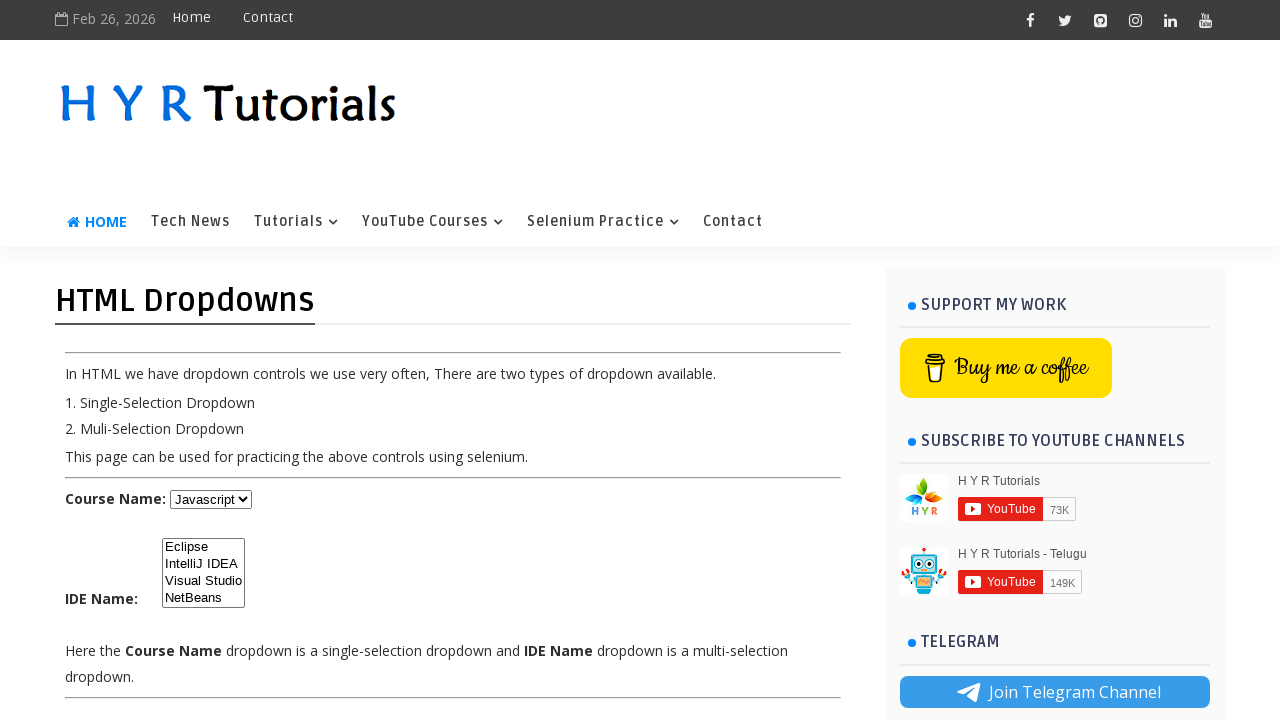

Selected dropdown option at index 3 on select#course
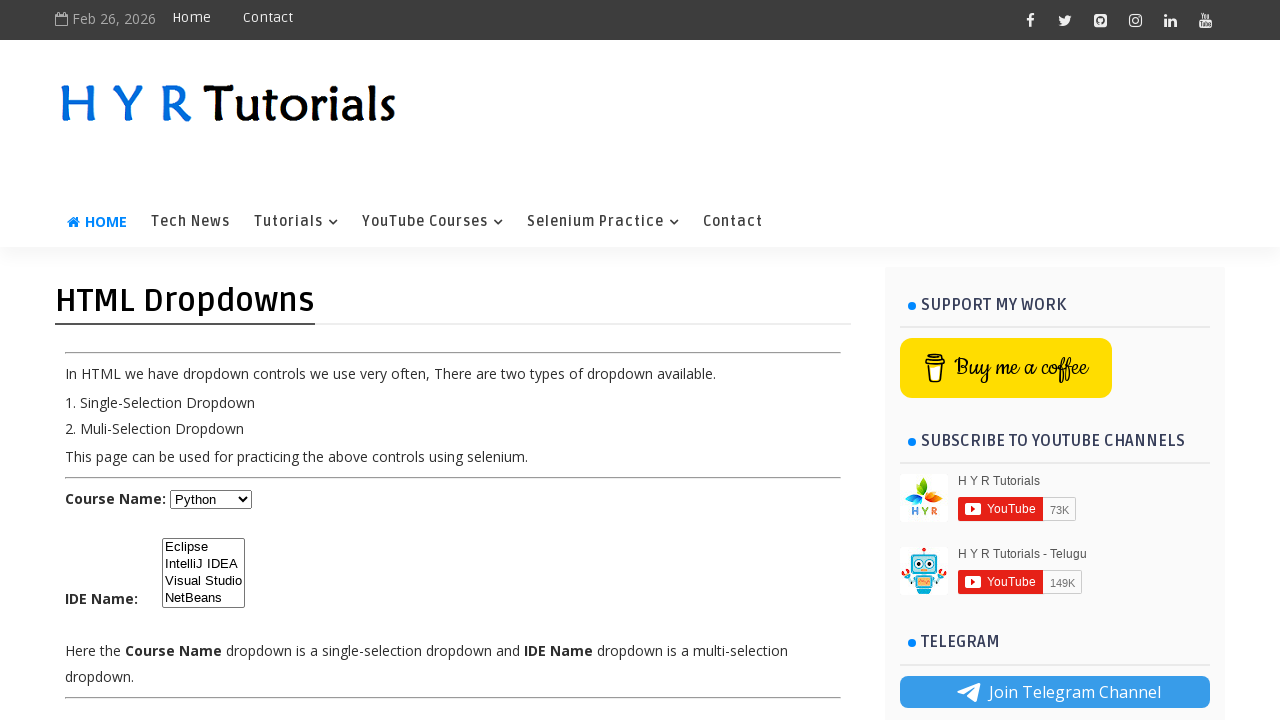

Selected dropdown option with value 'js' on select#course
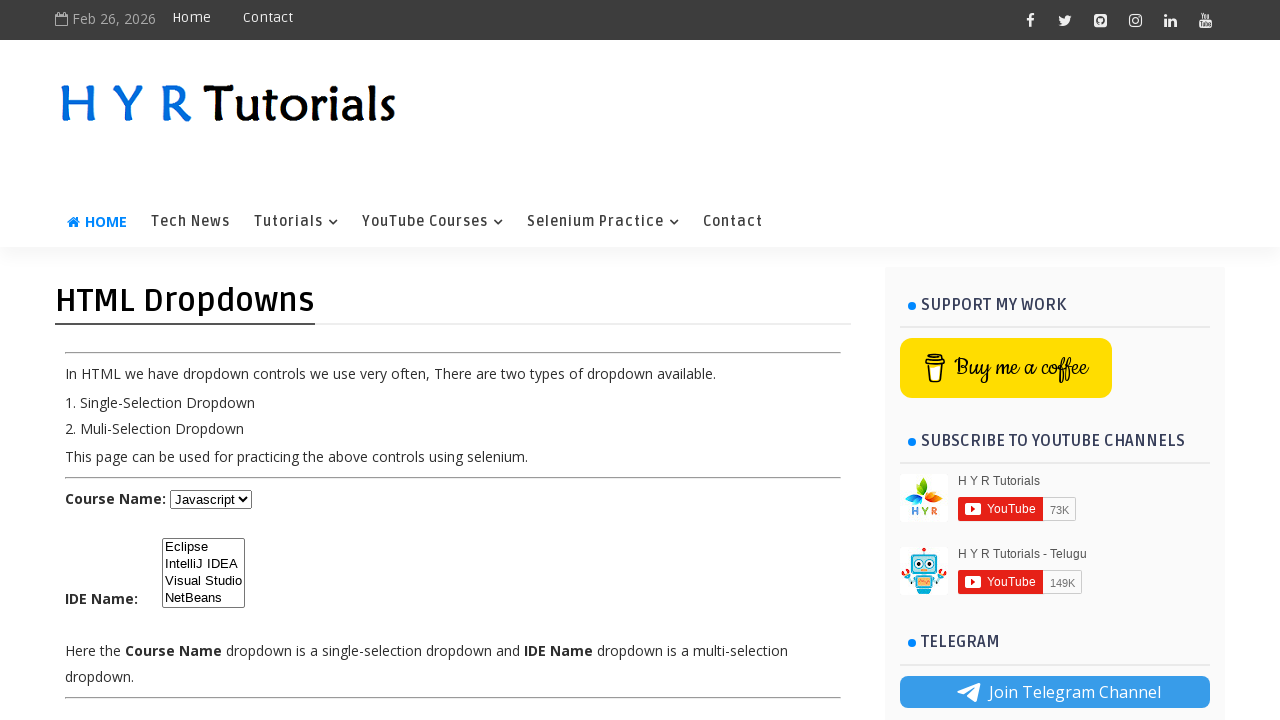

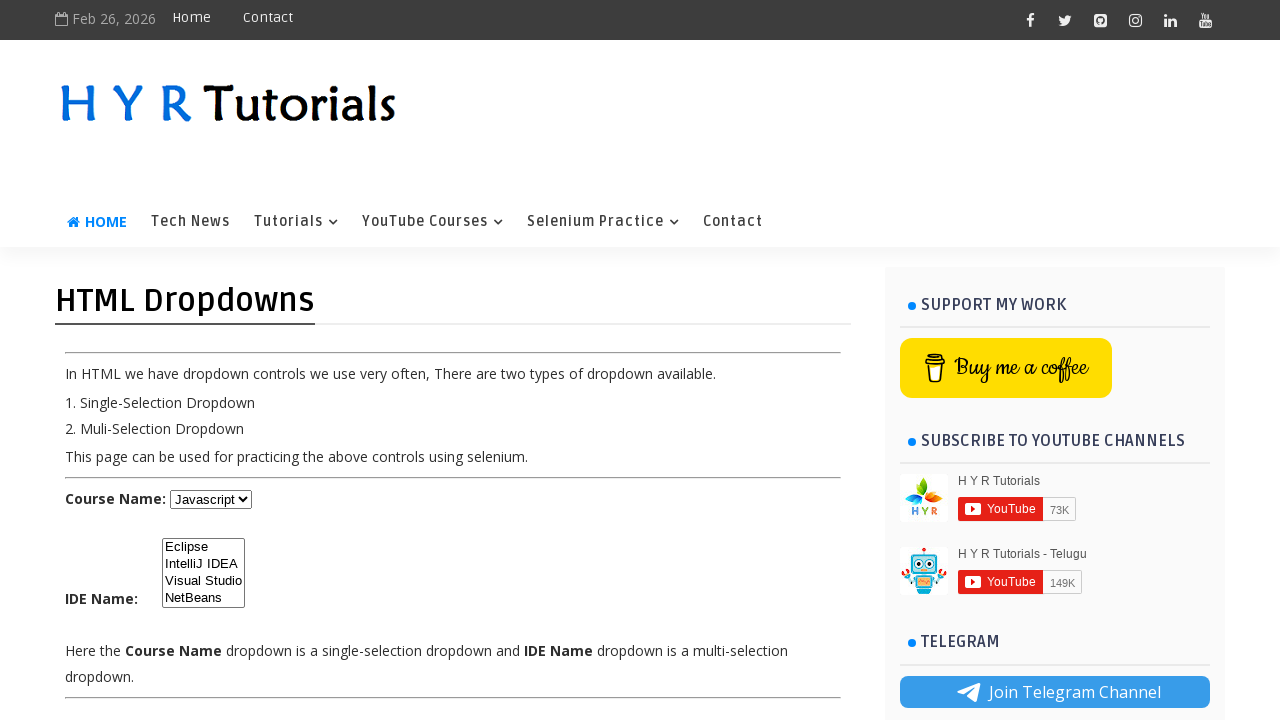